Tests an e-commerce shopping flow by adding specific vegetables (Cucumber, Brocolli, Beetroot) to the cart, proceeding to checkout, applying a promo code, and verifying the promo is successfully applied.

Starting URL: https://rahulshettyacademy.com/seleniumPractise/

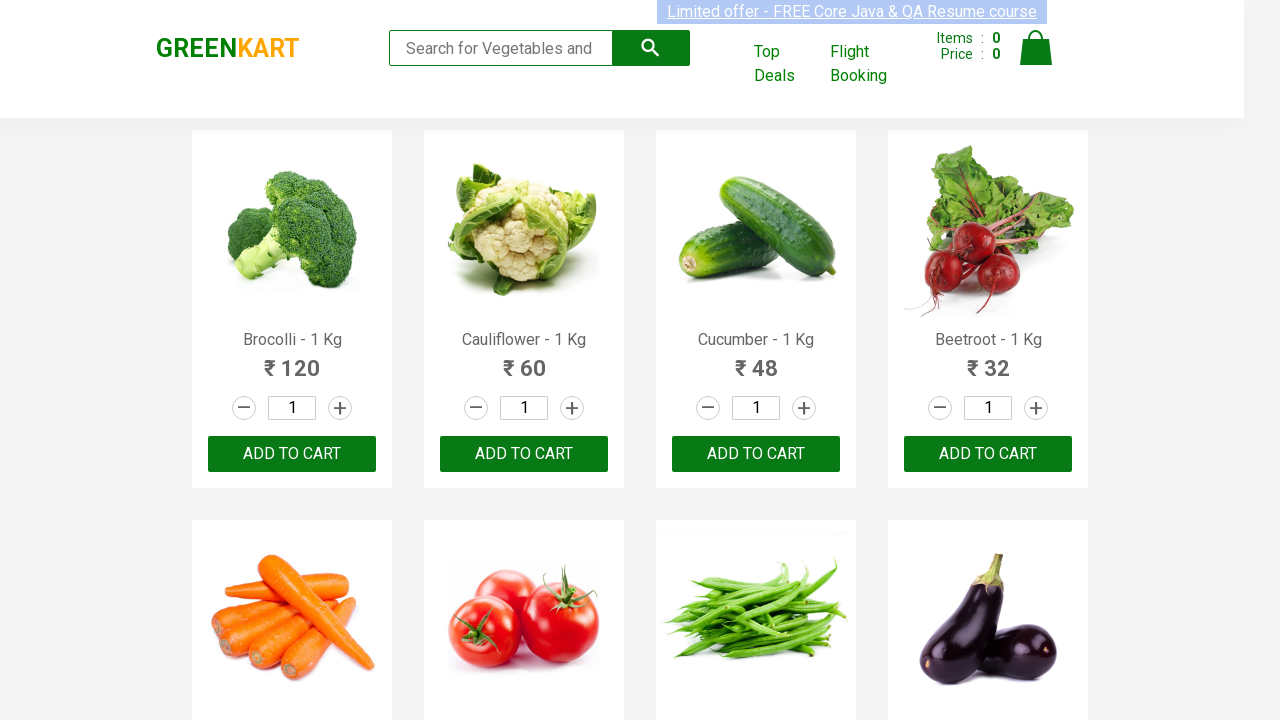

Waited for product names to load
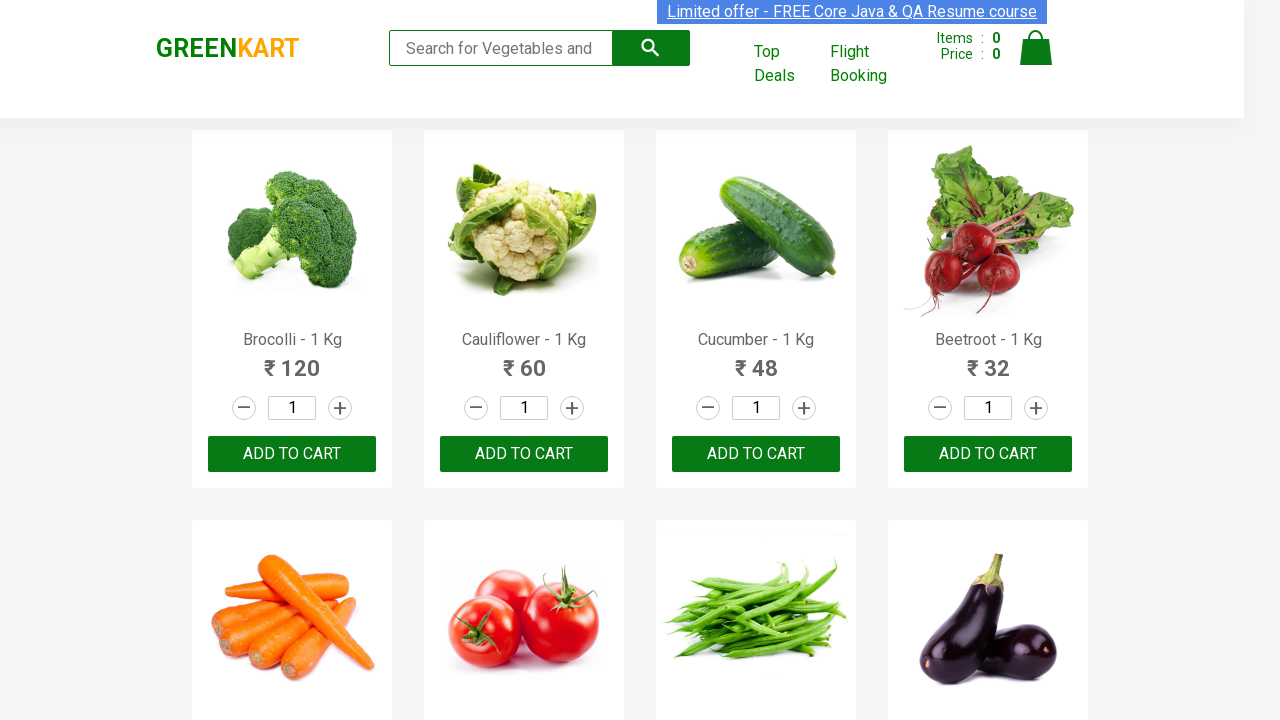

Retrieved all product name elements
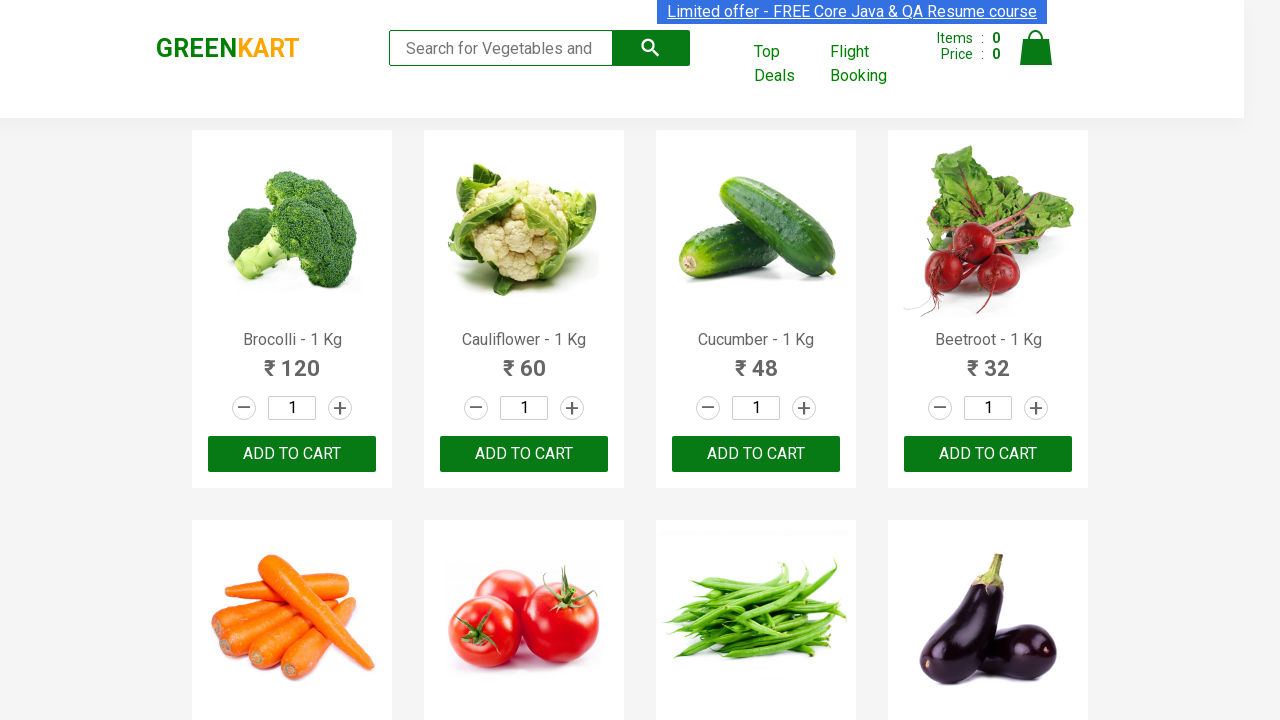

Retrieved all add to cart buttons
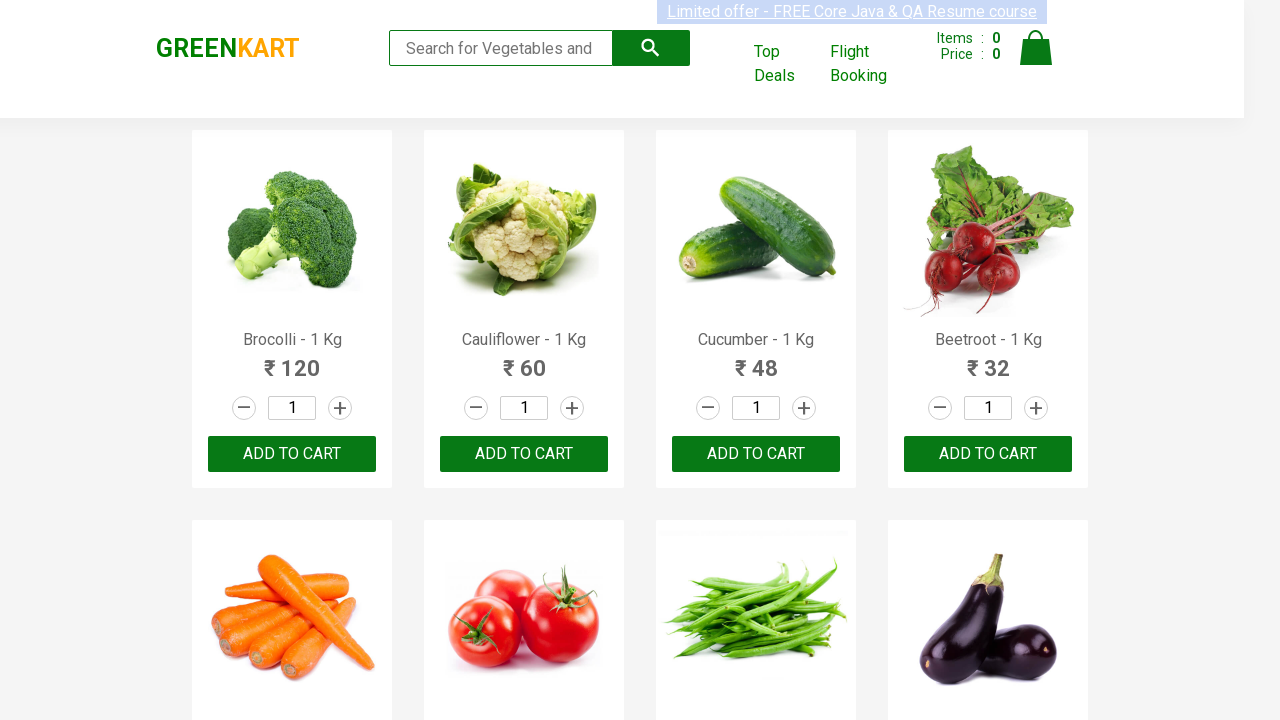

Added Brocolli to cart
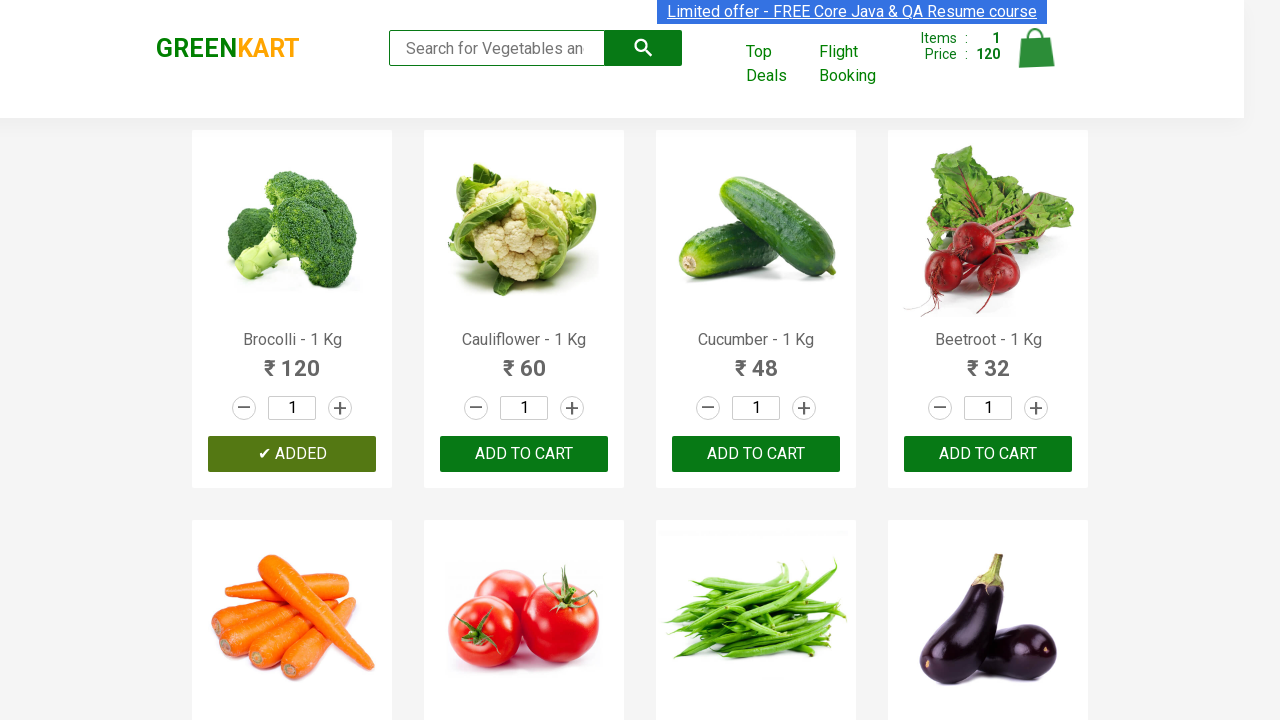

Added Cucumber to cart
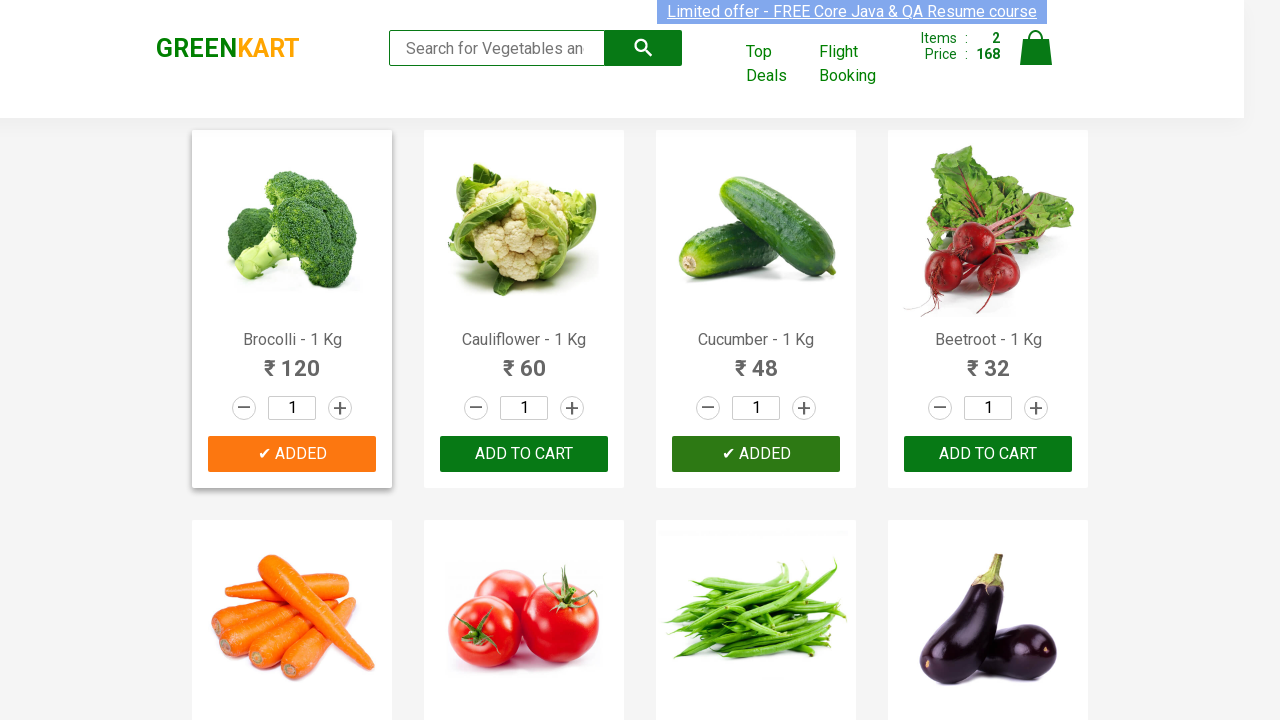

Added Beetroot to cart
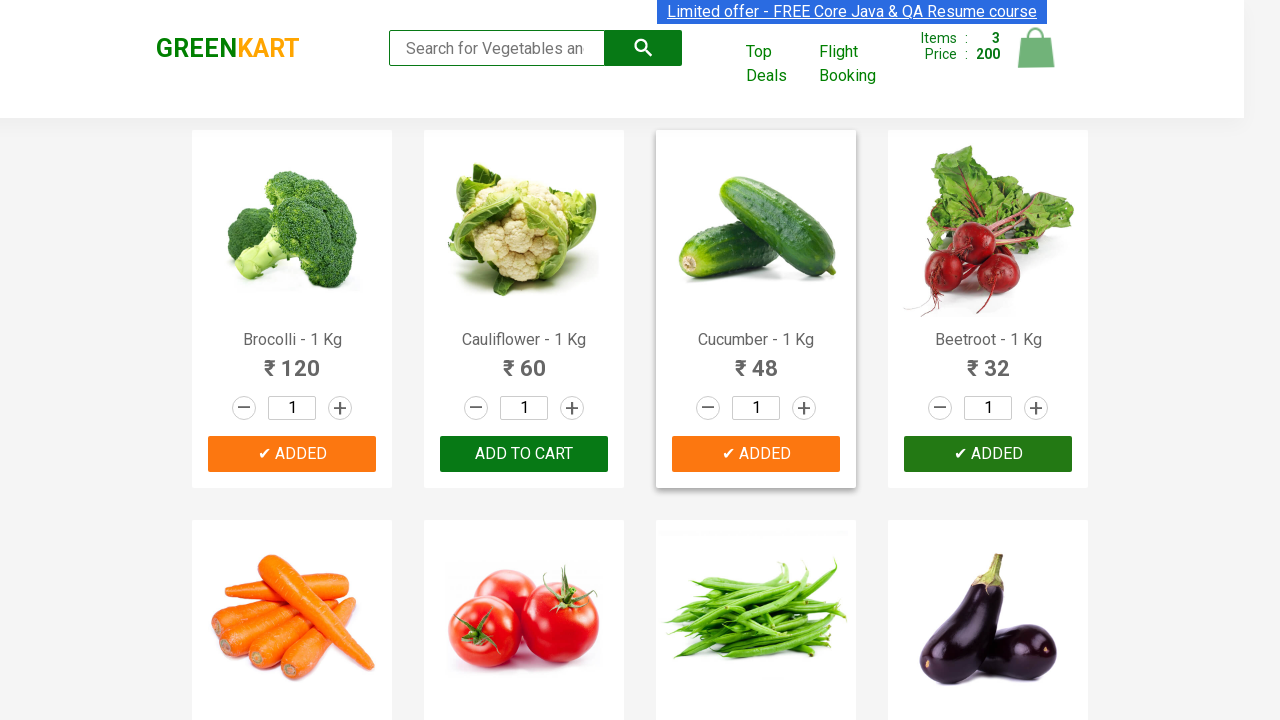

Clicked on cart icon to view cart at (1036, 48) on img[alt='Cart']
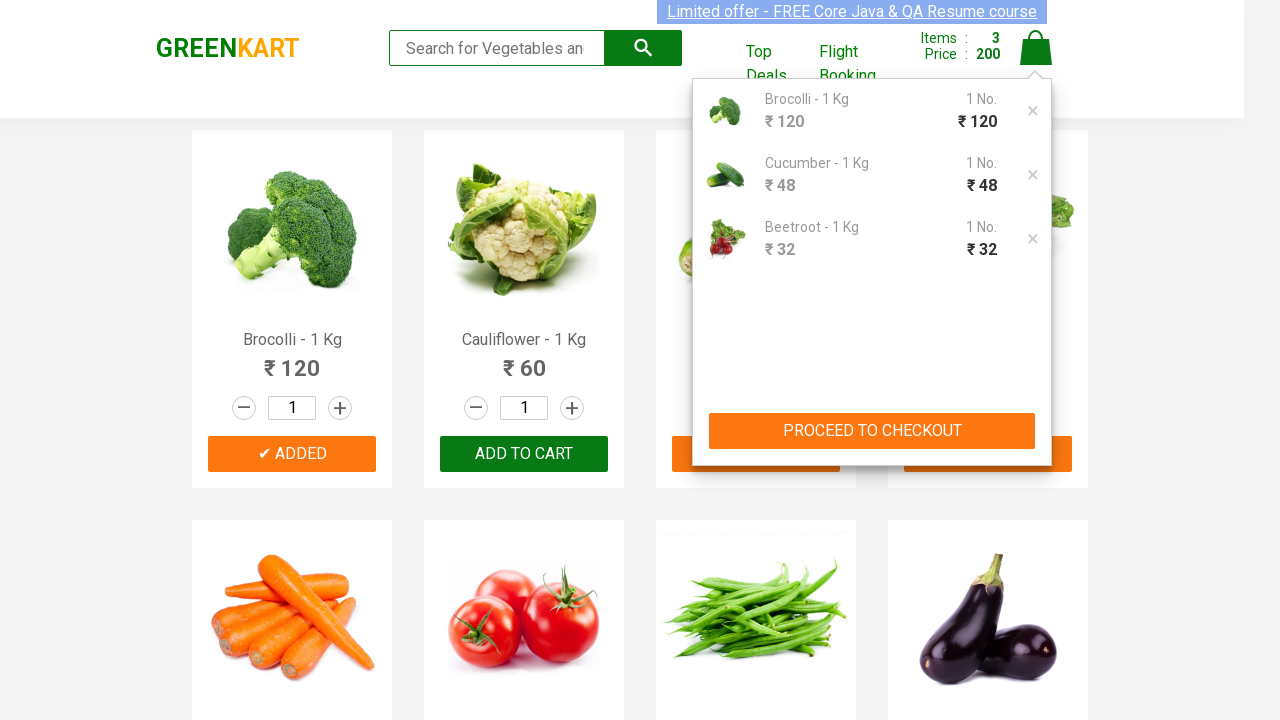

Clicked Proceed to Checkout button at (872, 431) on xpath=//button[contains(text(),'PROCEED TO CHECKOUT')]
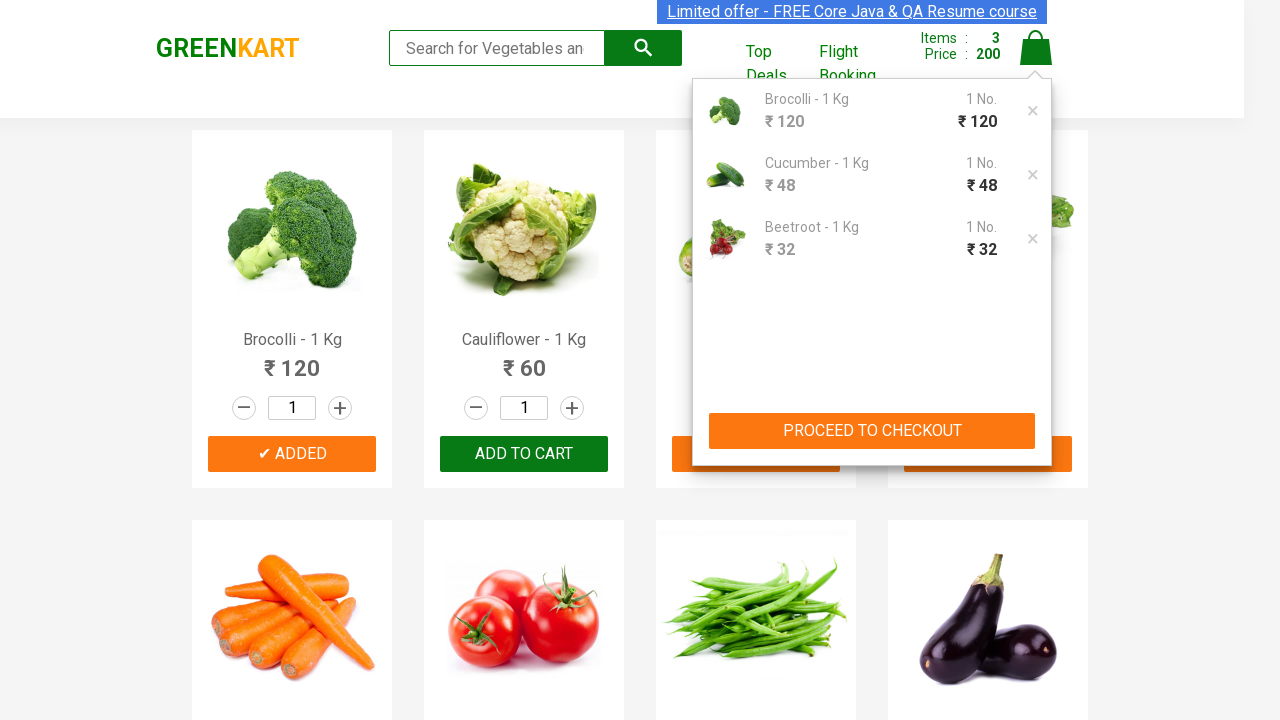

Promo code input field loaded
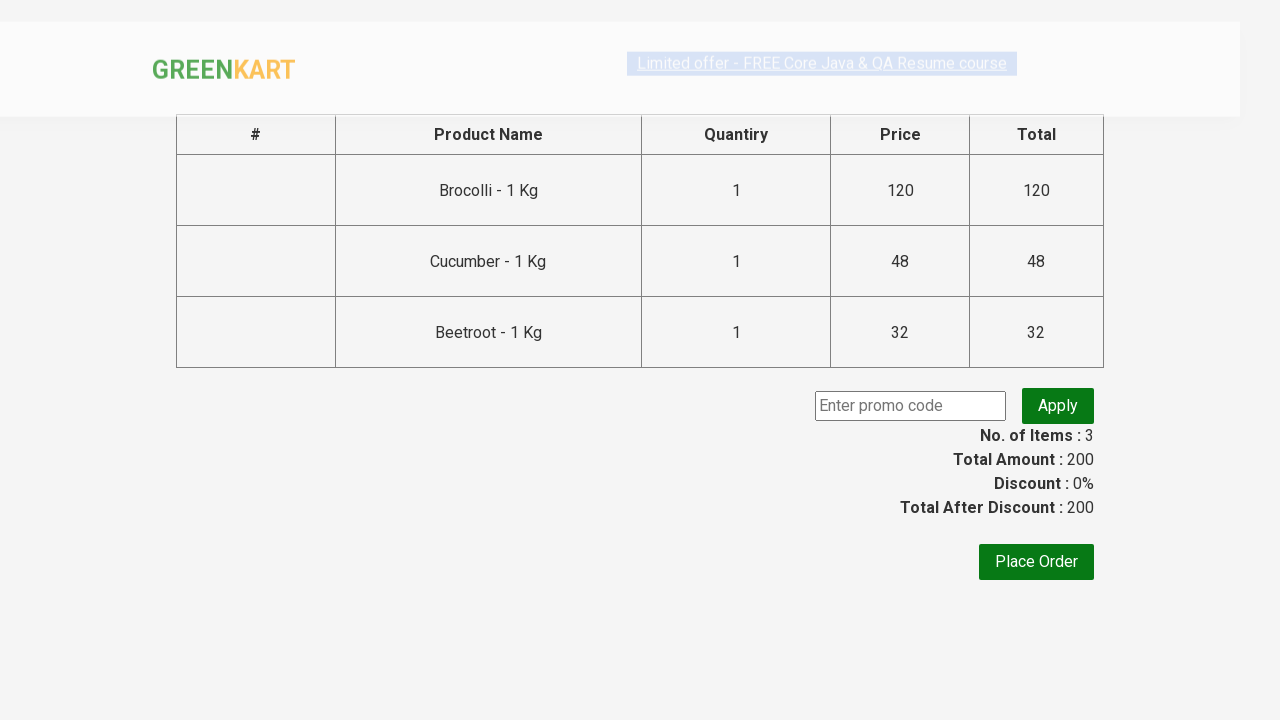

Entered promo code 'rahulshettyacademy' on input.promoCode
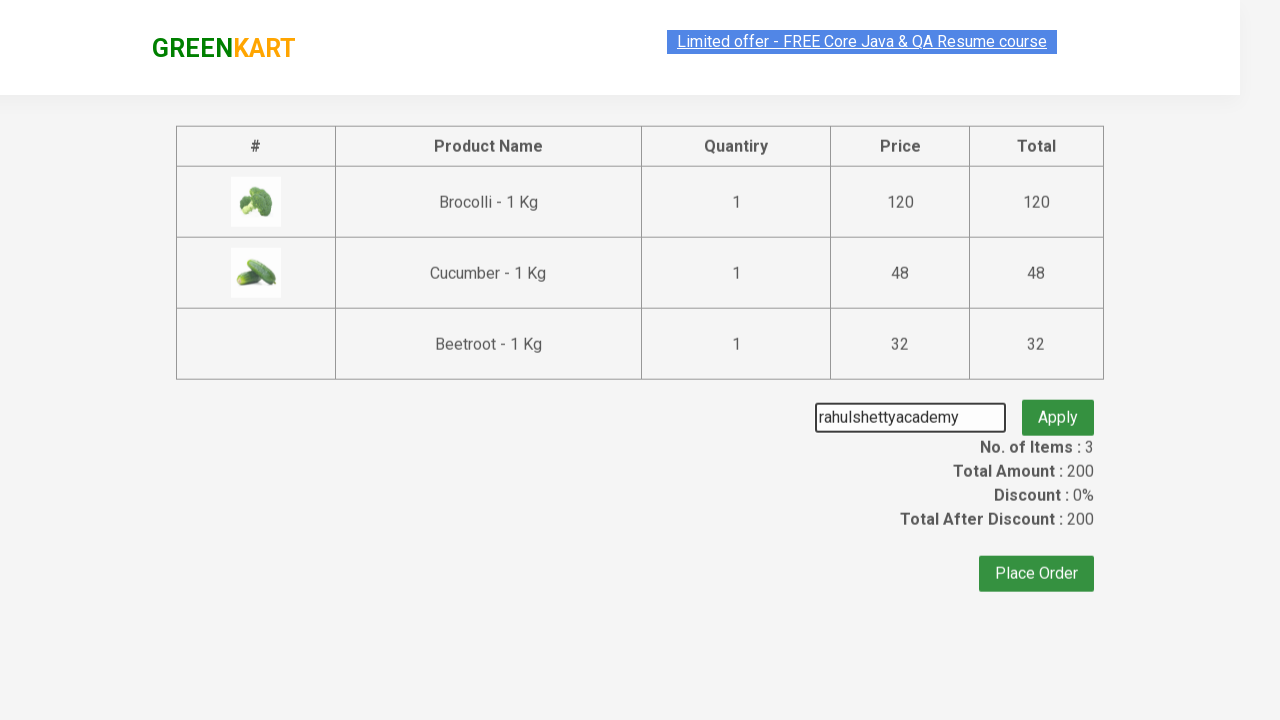

Clicked Apply button to apply promo code at (1058, 406) on button.promoBtn
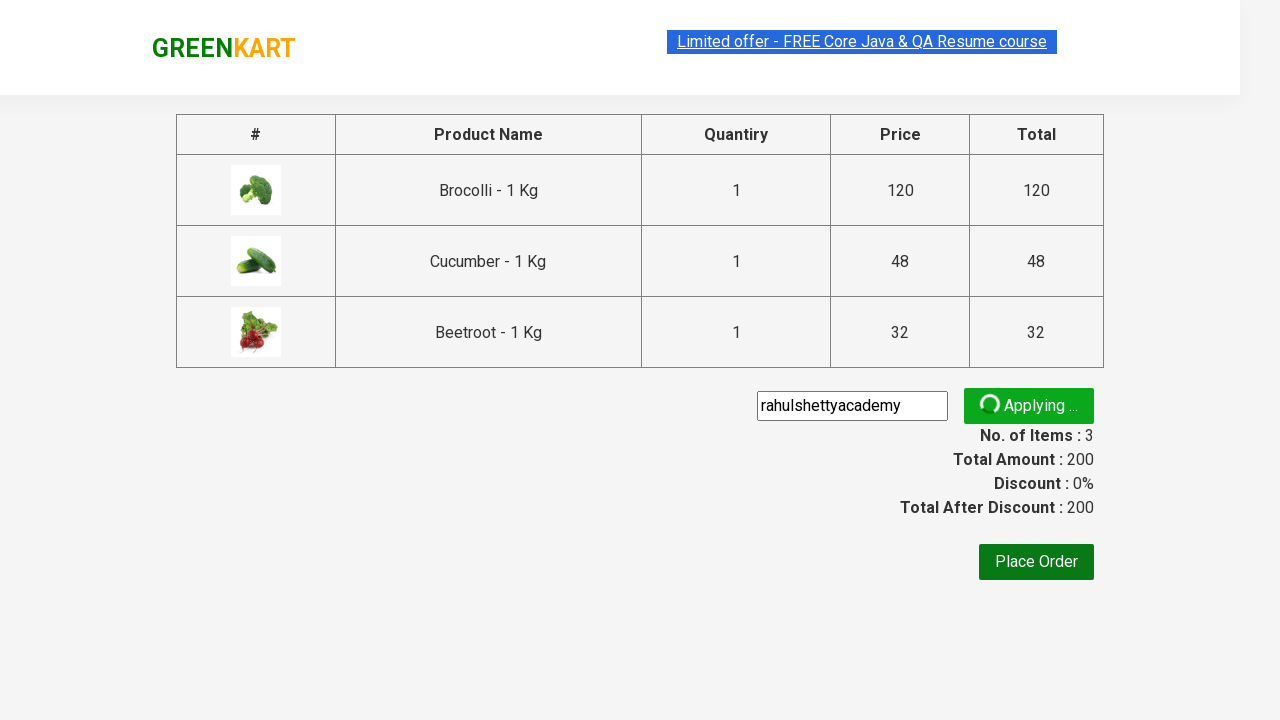

Promo code successfully applied - confirmation message displayed
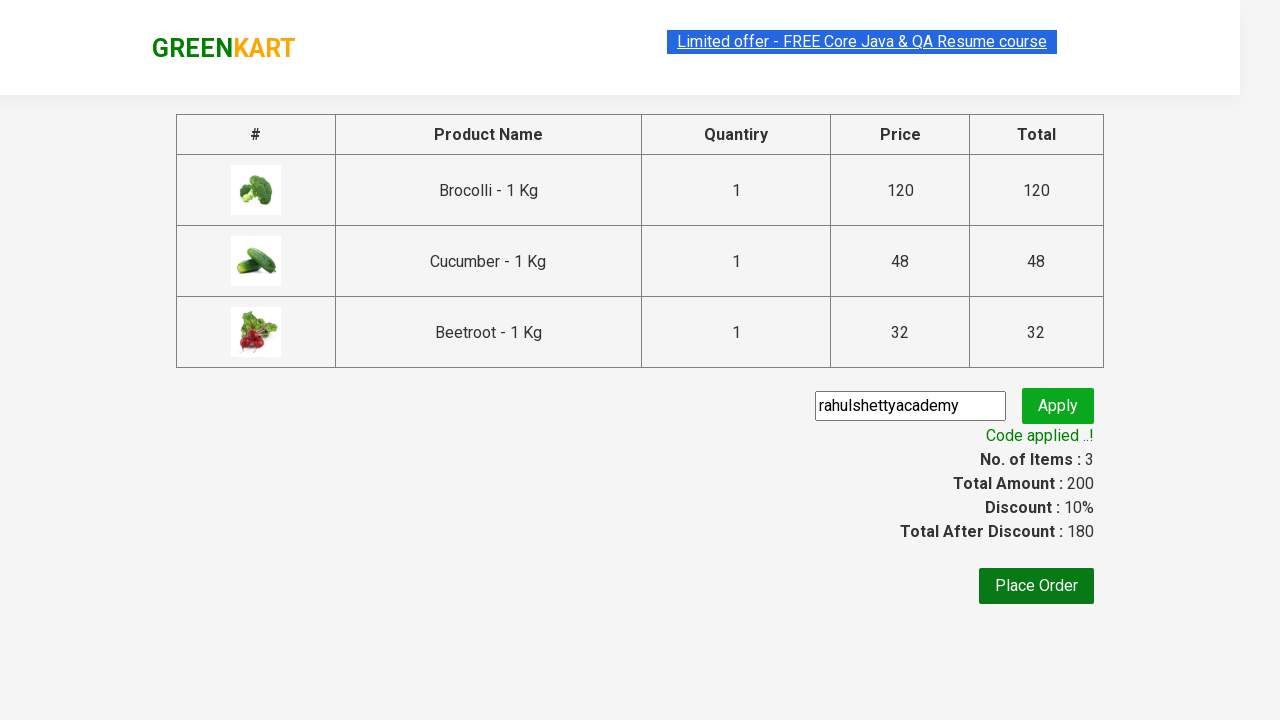

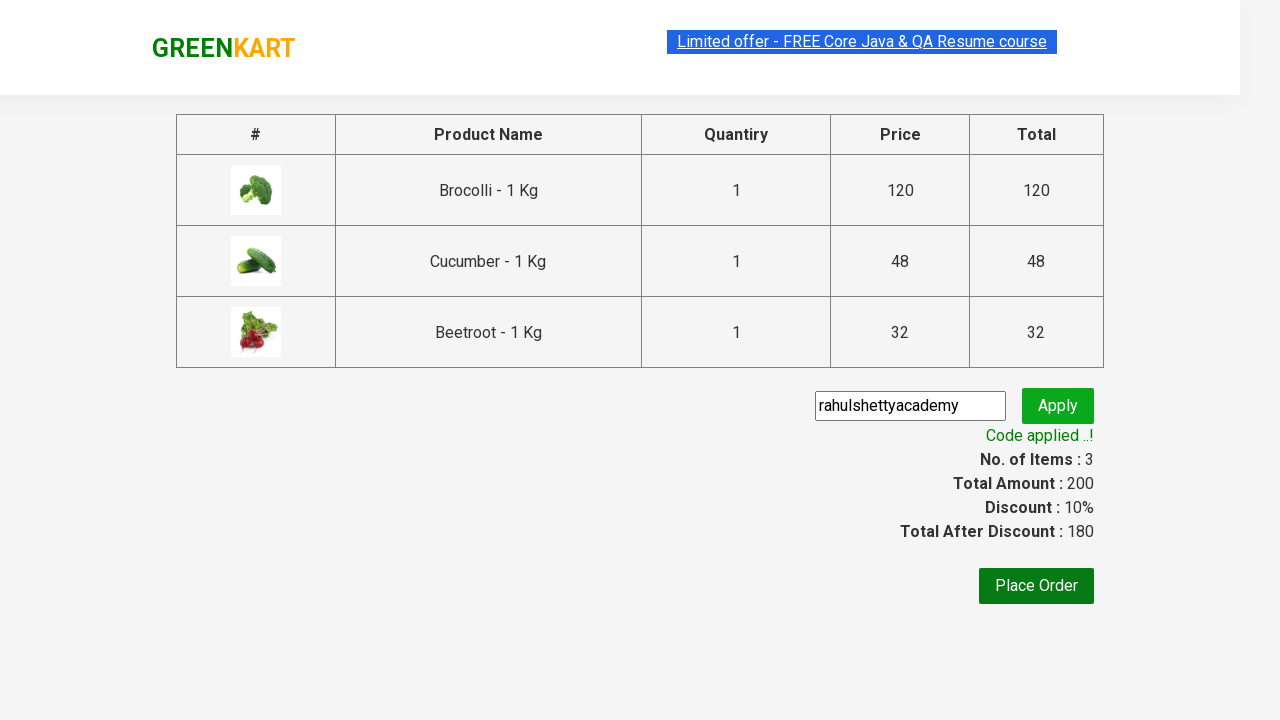